Tests mouse hover functionality by hovering over an element and clicking on a submenu item that appears

Starting URL: https://rahulshettyacademy.com/AutomationPractice/

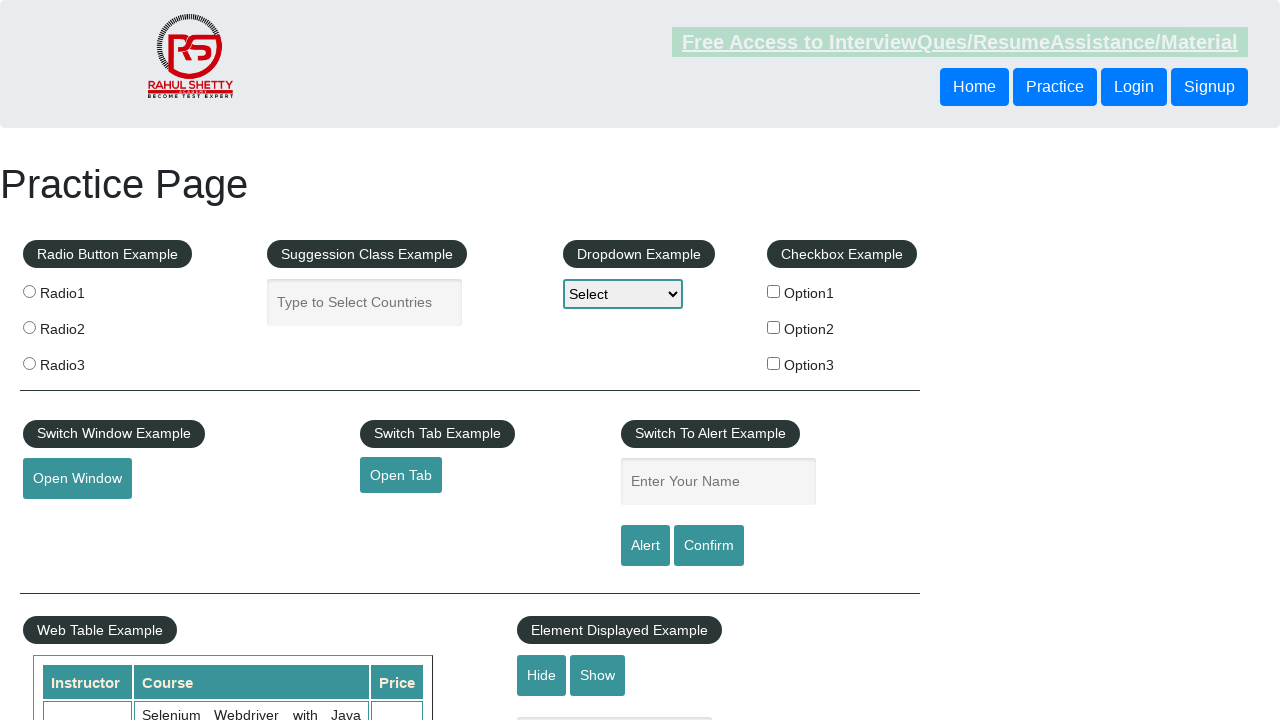

Hovered over mouse hover button to reveal dropdown menu at (83, 361) on #mousehover
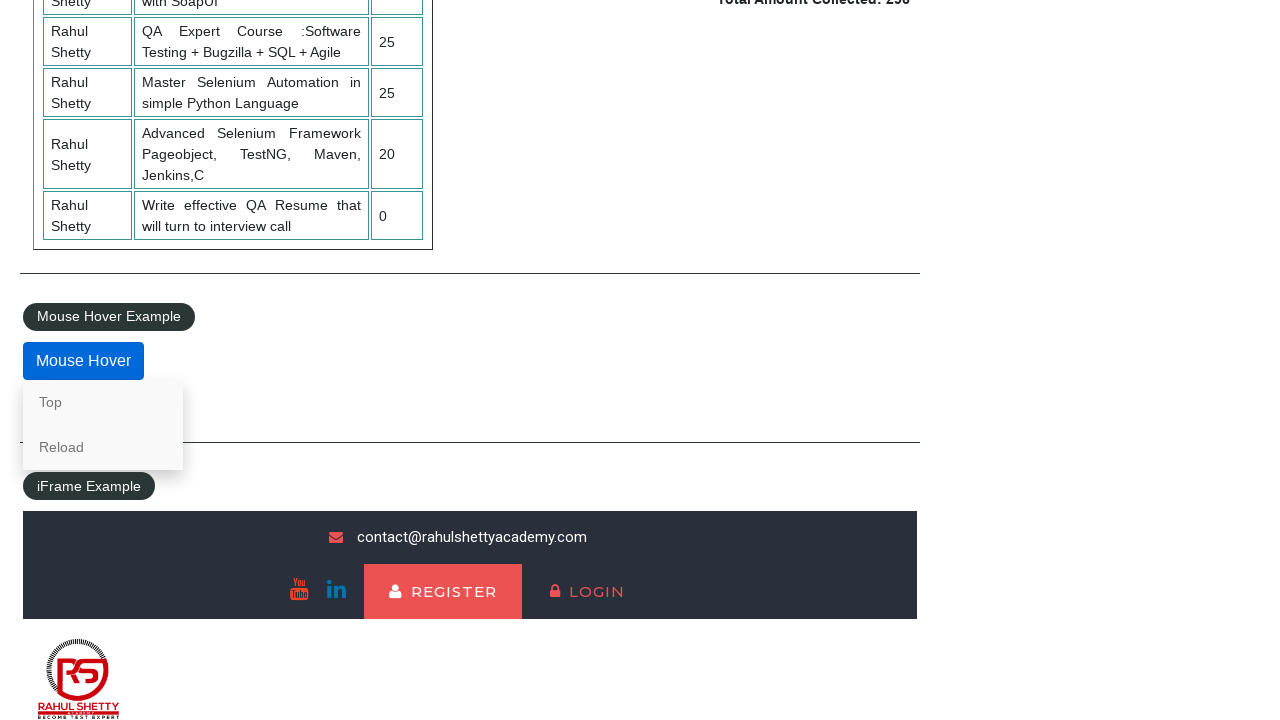

Clicked on 'Reload' link from hover menu at (103, 447) on text=Reload
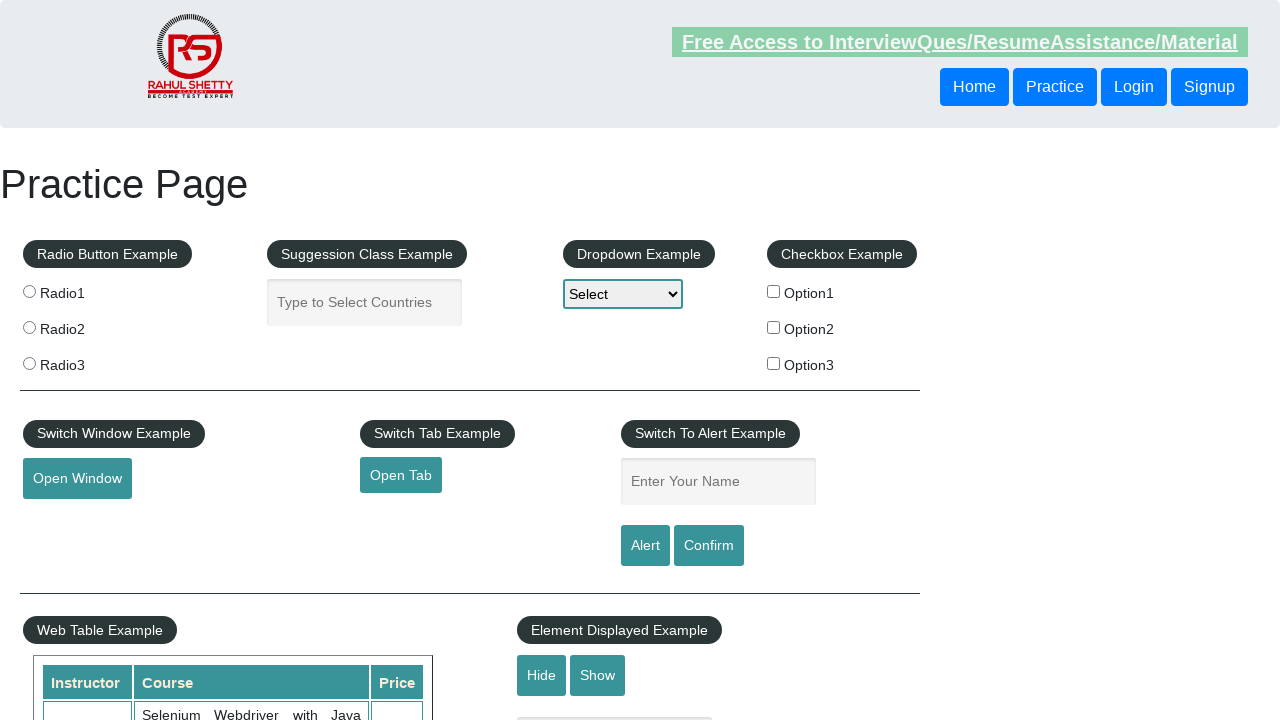

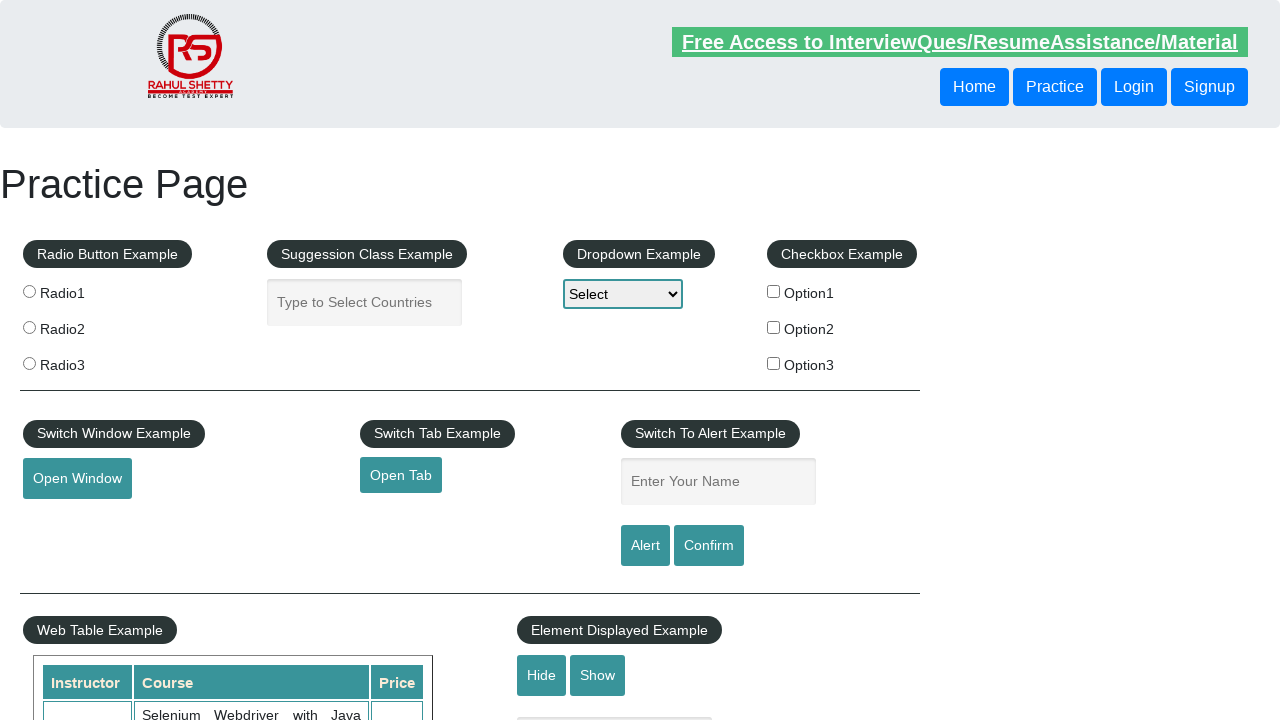